Tests various input field interactions on a test practice website including typing text, appending to fields, clearing text, retrieving values, using keyboard navigation (Tab/Enter), and interacting with a text editor component.

Starting URL: https://www.leafground.com/input.xhtml

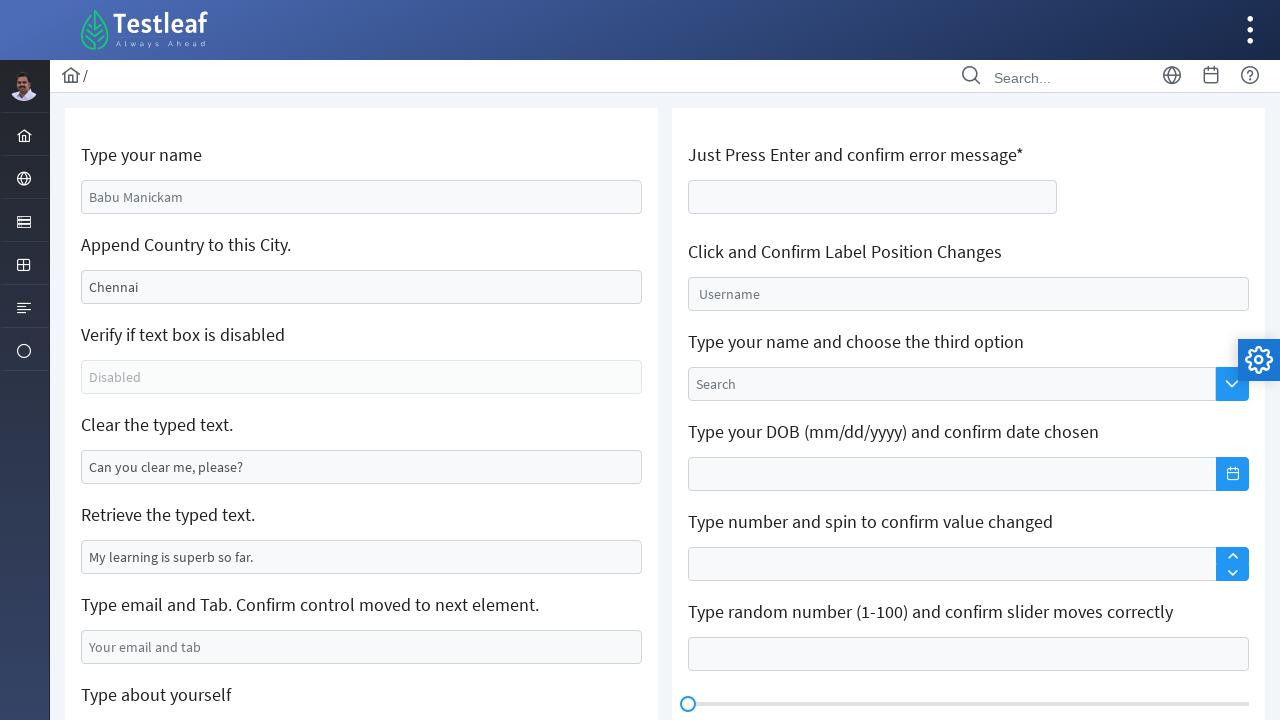

Filled name field with 'Sarah Mitchell' on #j_idt88\:name
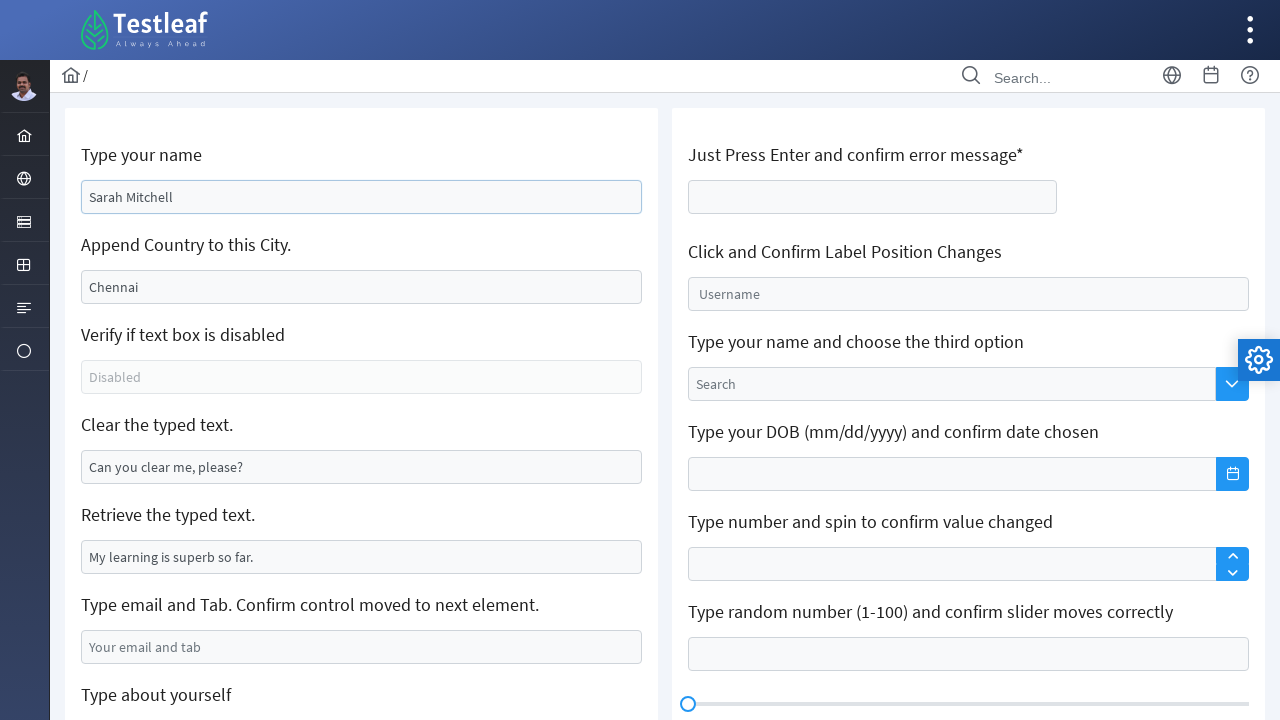

Filled city field with 'California' on #j_idt88\:j_idt91
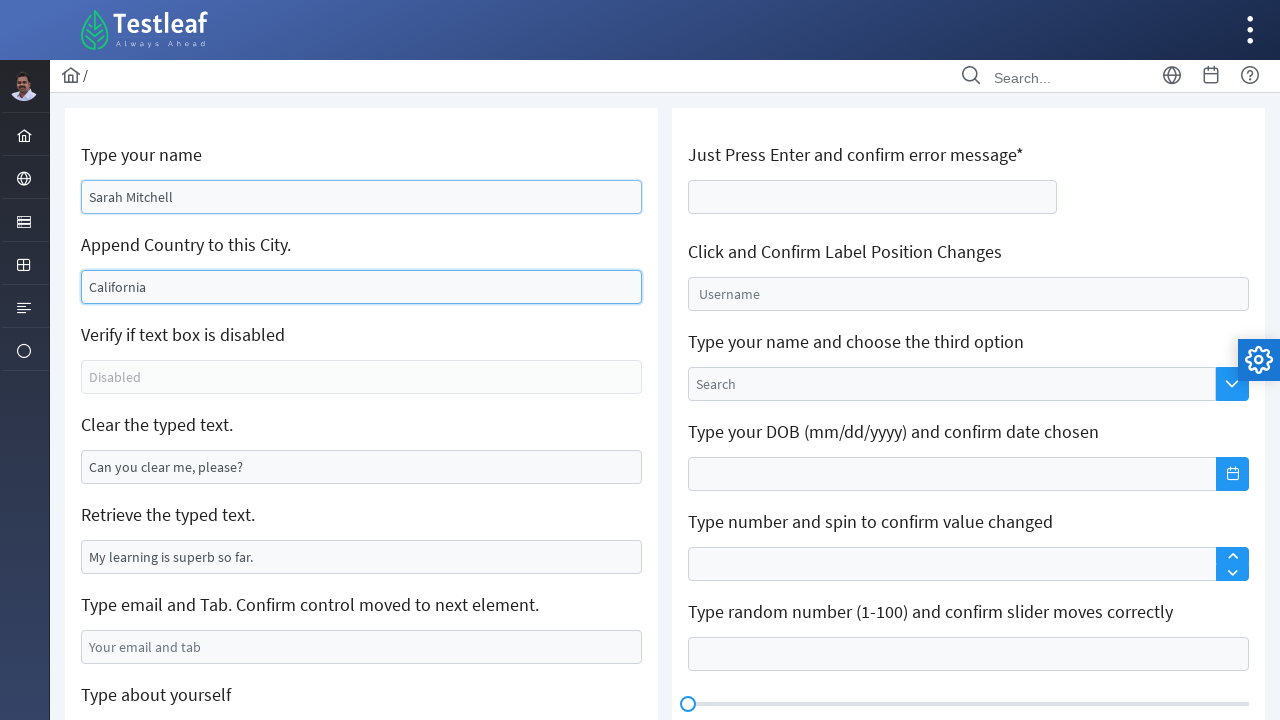

Verified disabled text box is present
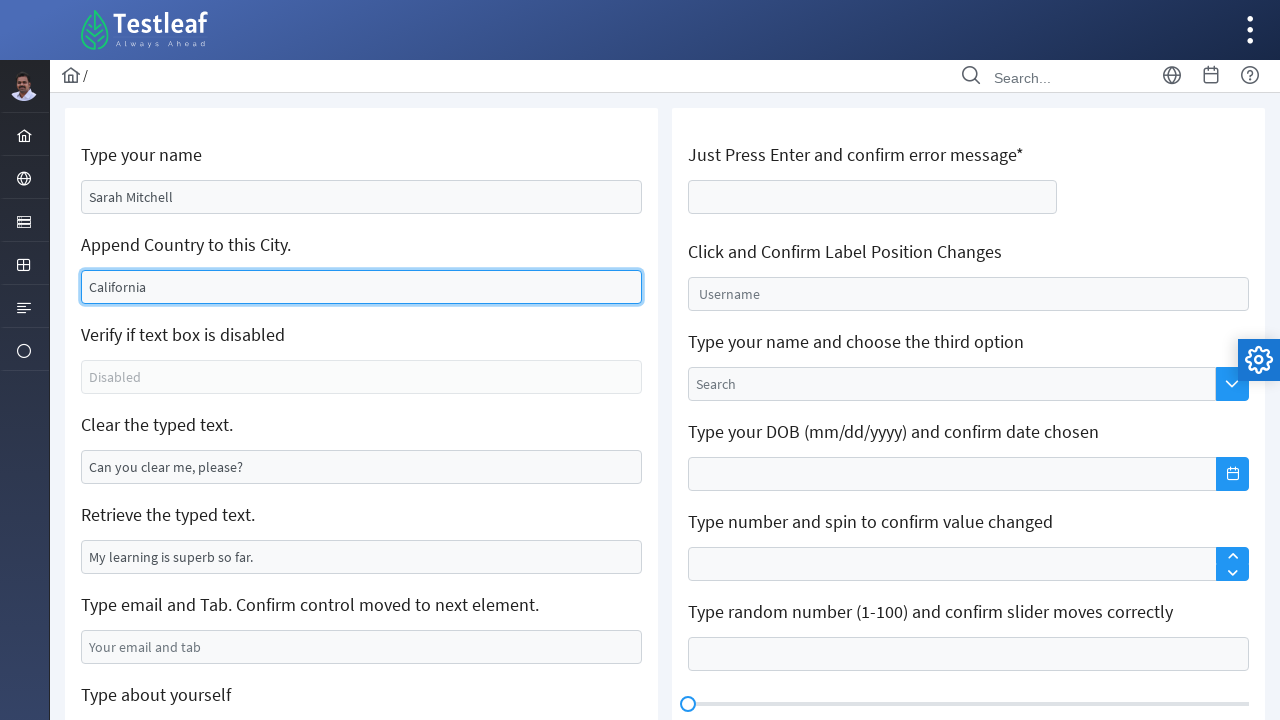

Cleared text from clearable field on #j_idt88\:j_idt95
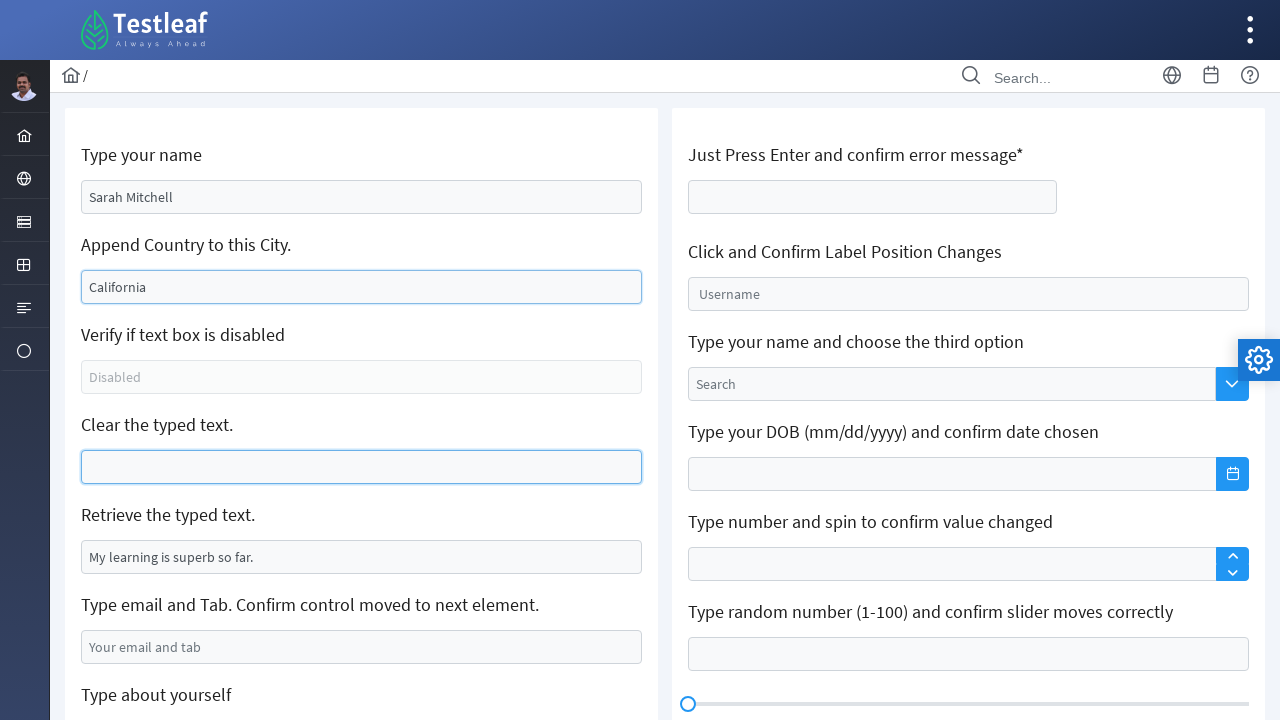

Waited for pre-filled field to be available
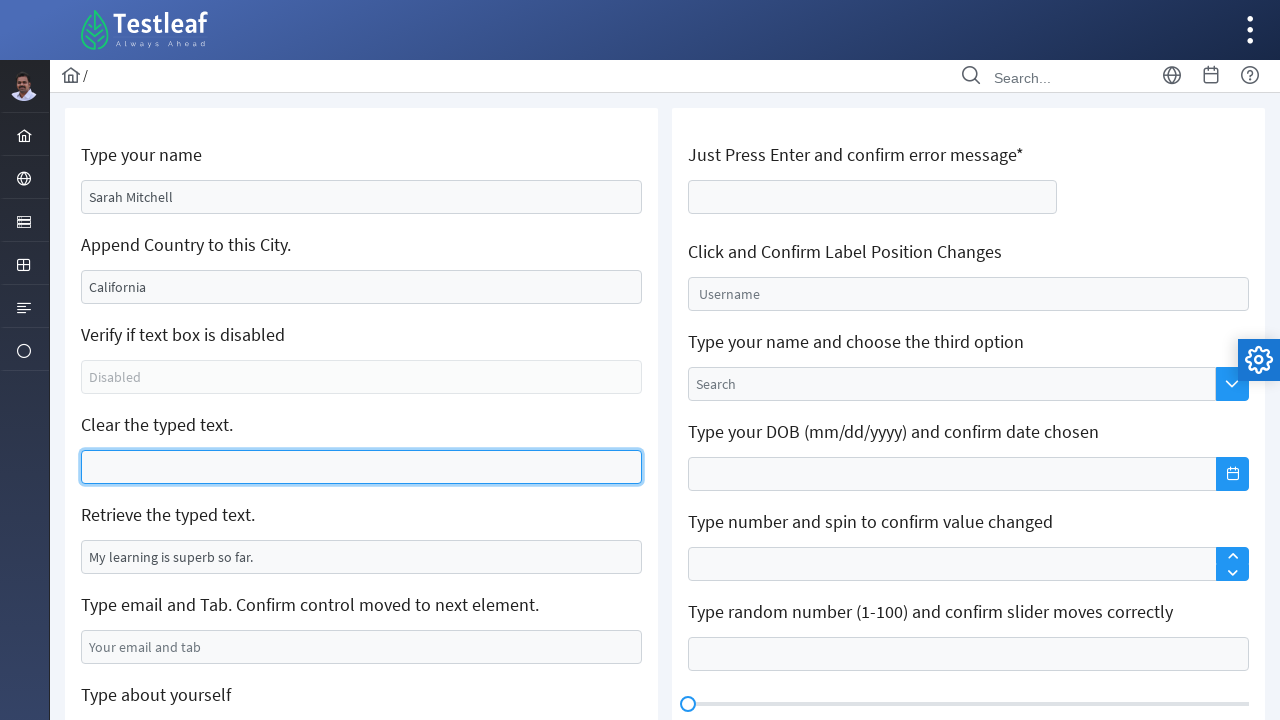

Filled email field with 'sarah.mitchell@example.com' on #j_idt88\:j_idt99
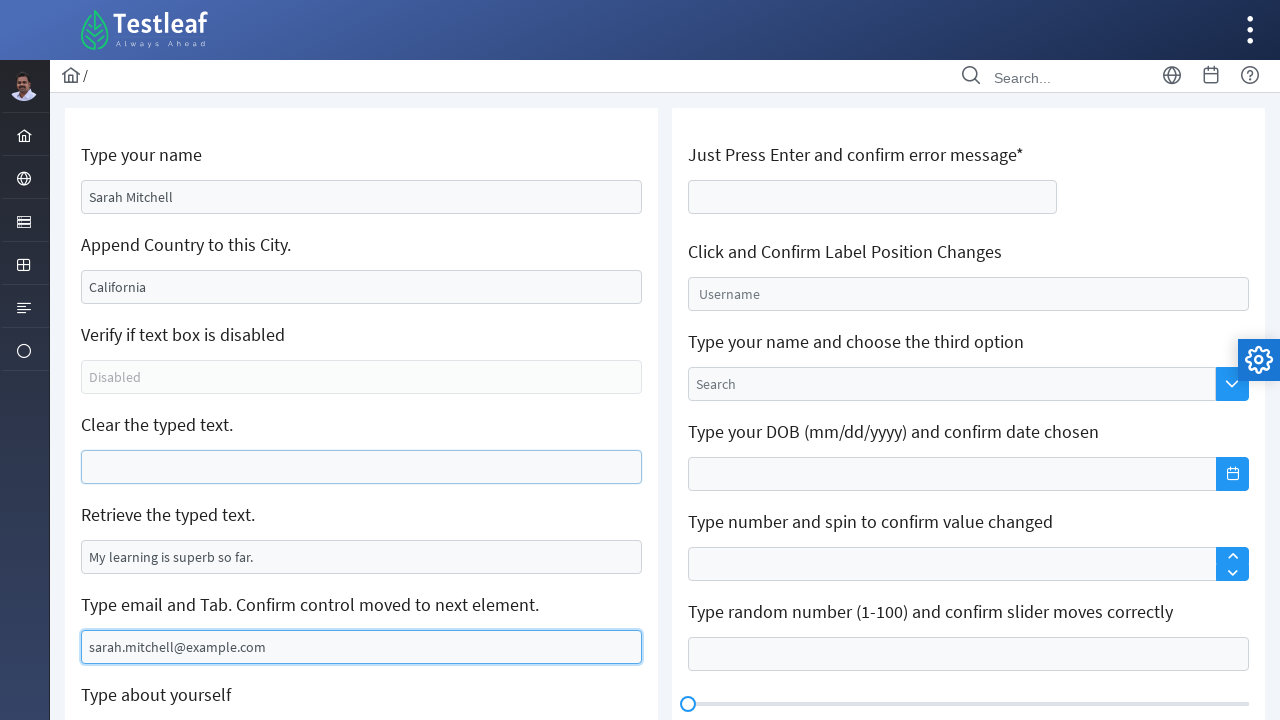

Pressed Tab to navigate to next field on #j_idt88\:j_idt99
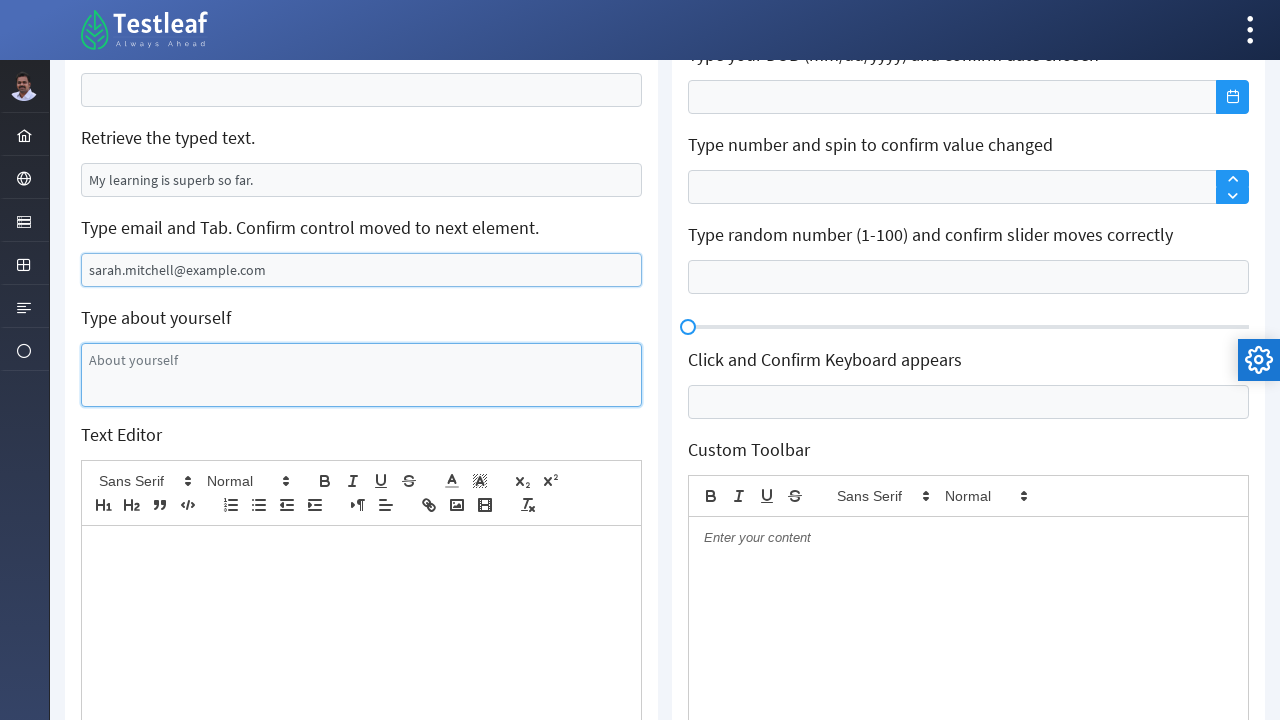

Clicked on text editor size picker at (247, 481) on xpath=(//*//*[@class='ql-size ql-picker'])[1]
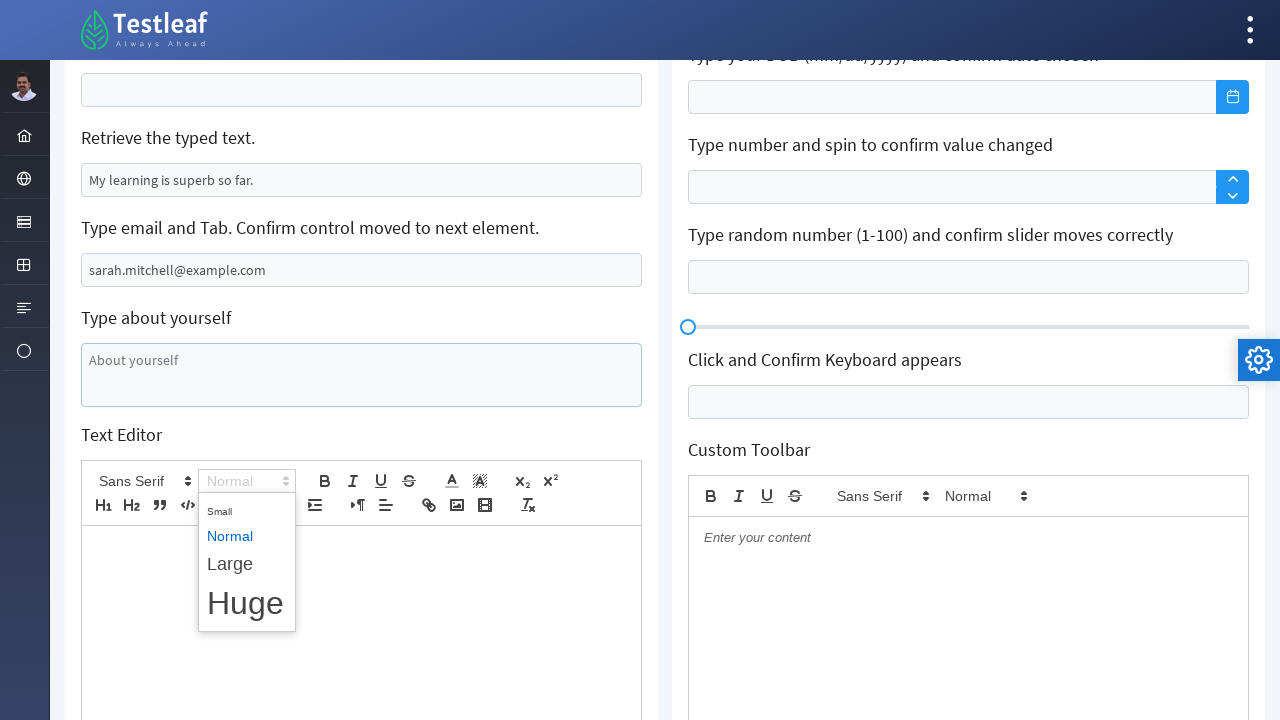

Selected 'huge' font size from size picker at (247, 604) on xpath=//span[@data-value='huge']
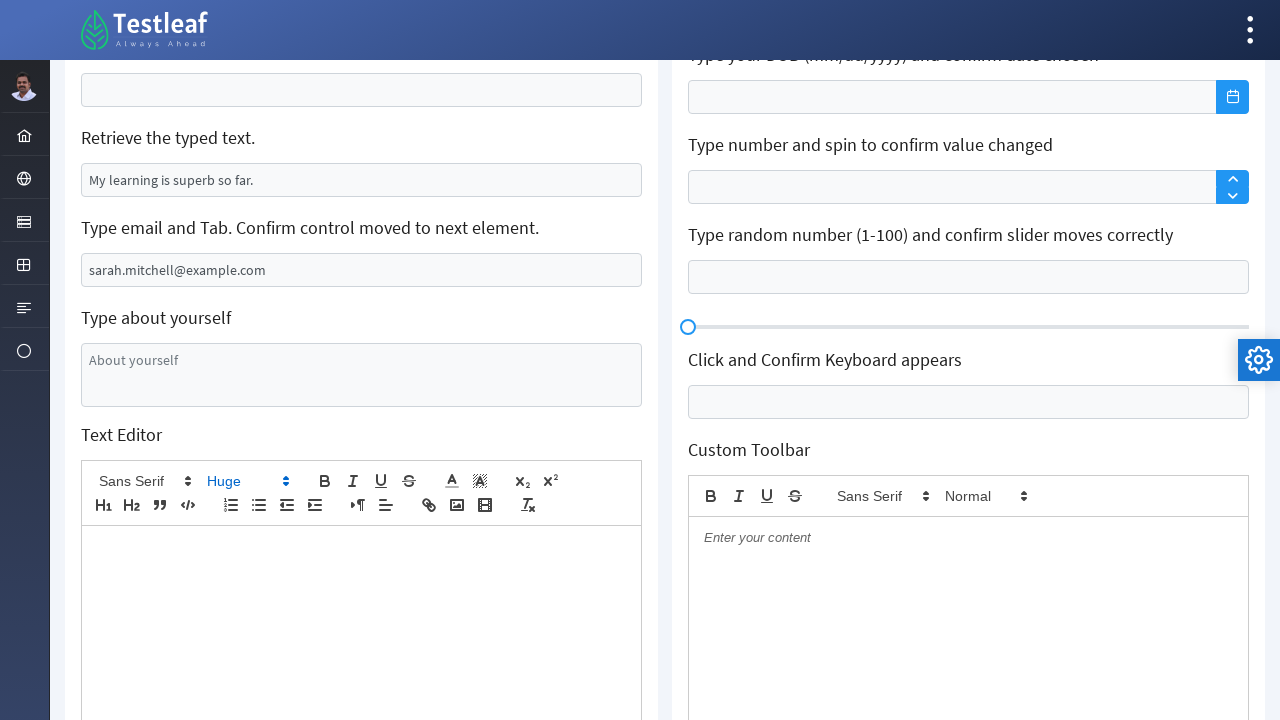

Typed 'Sarah Mitchell' in text editor on xpath=(//div[@class='ql-editor ql-blank'])[1]
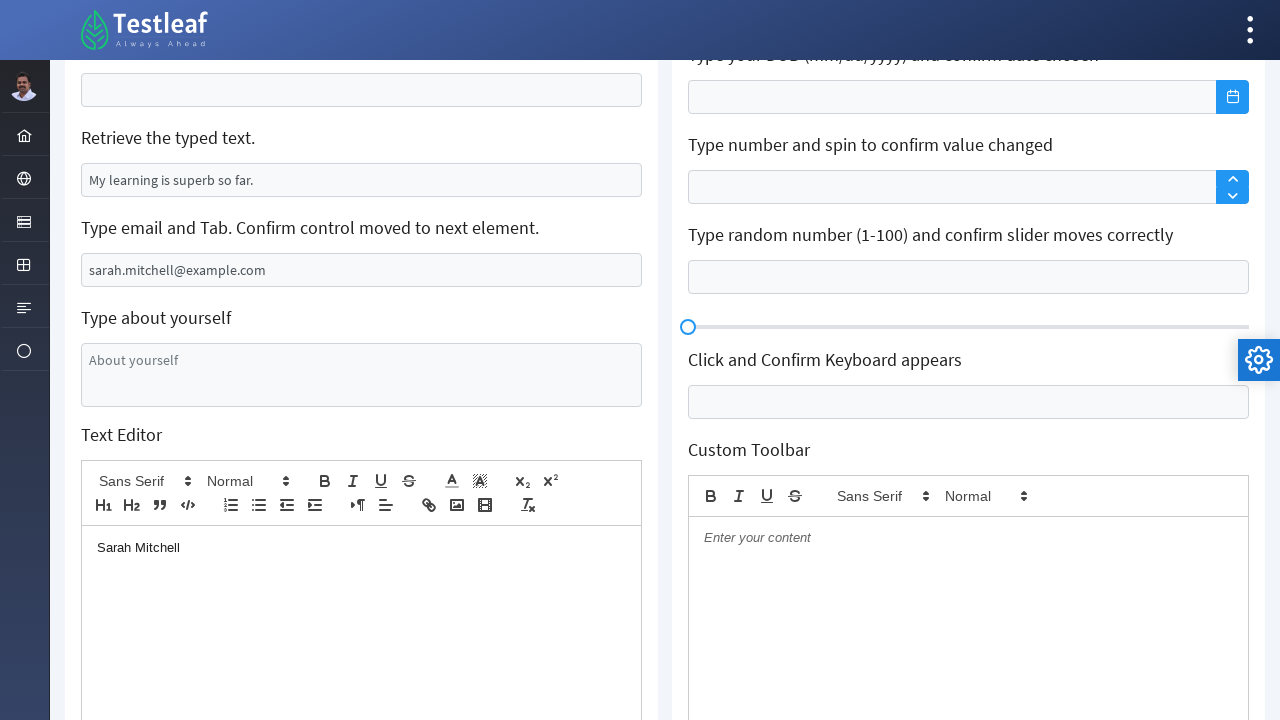

Pressed Enter on empty age field to trigger validation on #j_idt106\:thisform\:age
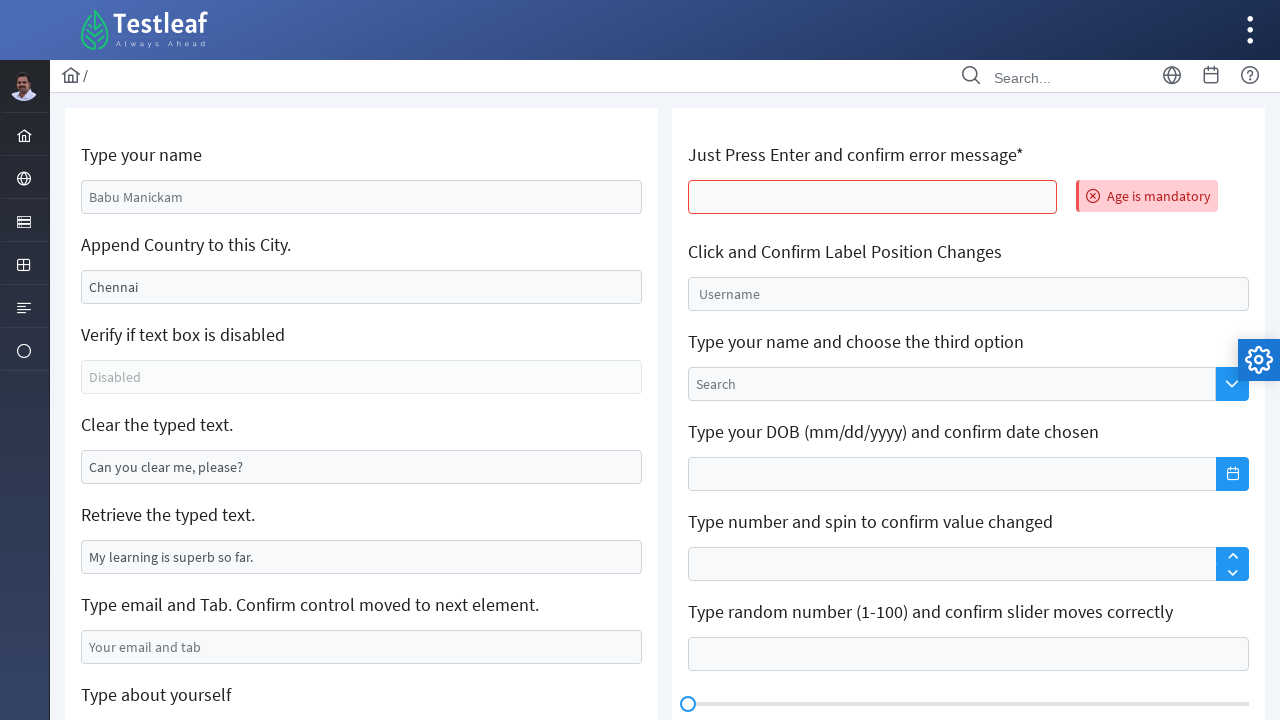

Validation message 'Age is mandatory' appeared
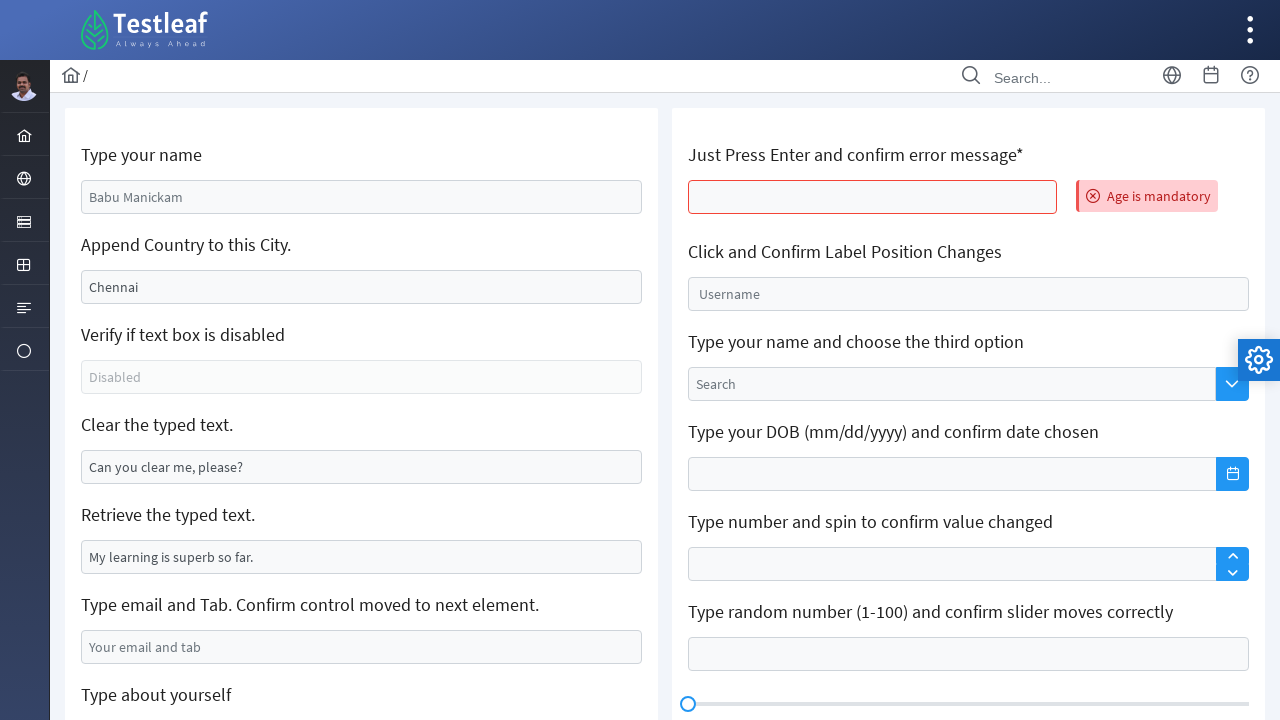

Clicked on floating label input field at (968, 294) on #j_idt106\:float-input
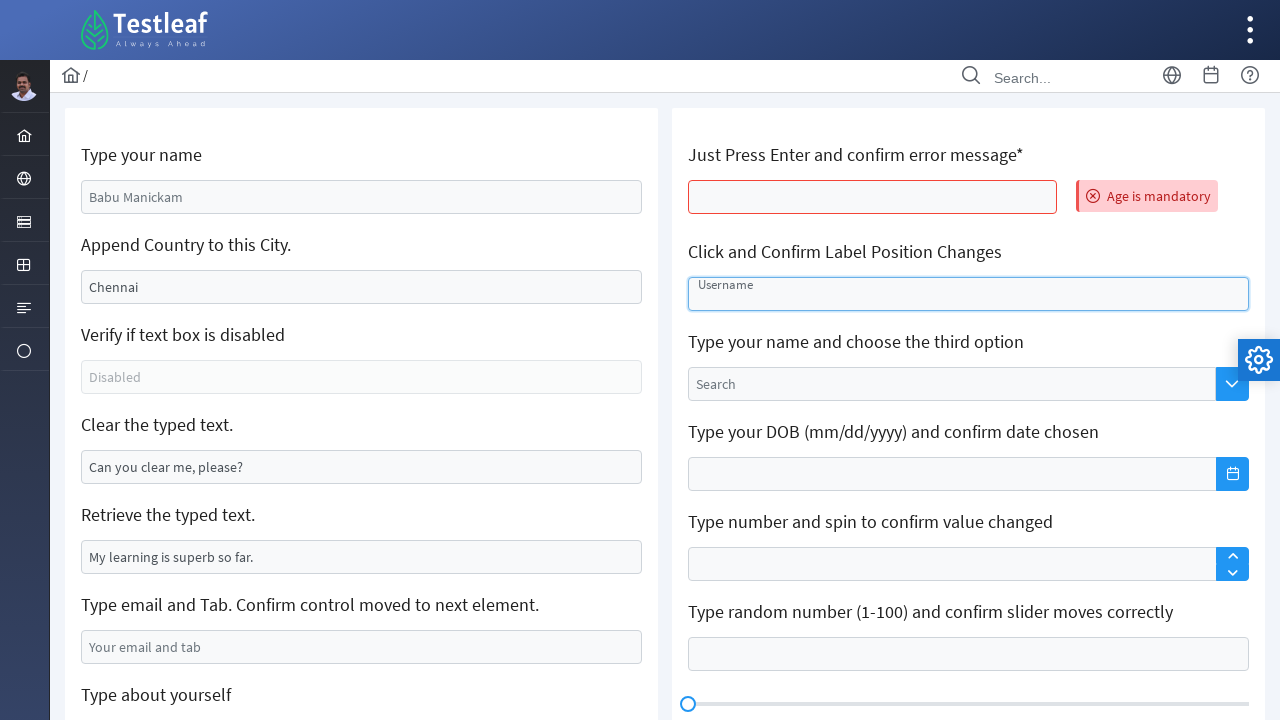

Filled slider field with value '30' on #j_idt106\:slider
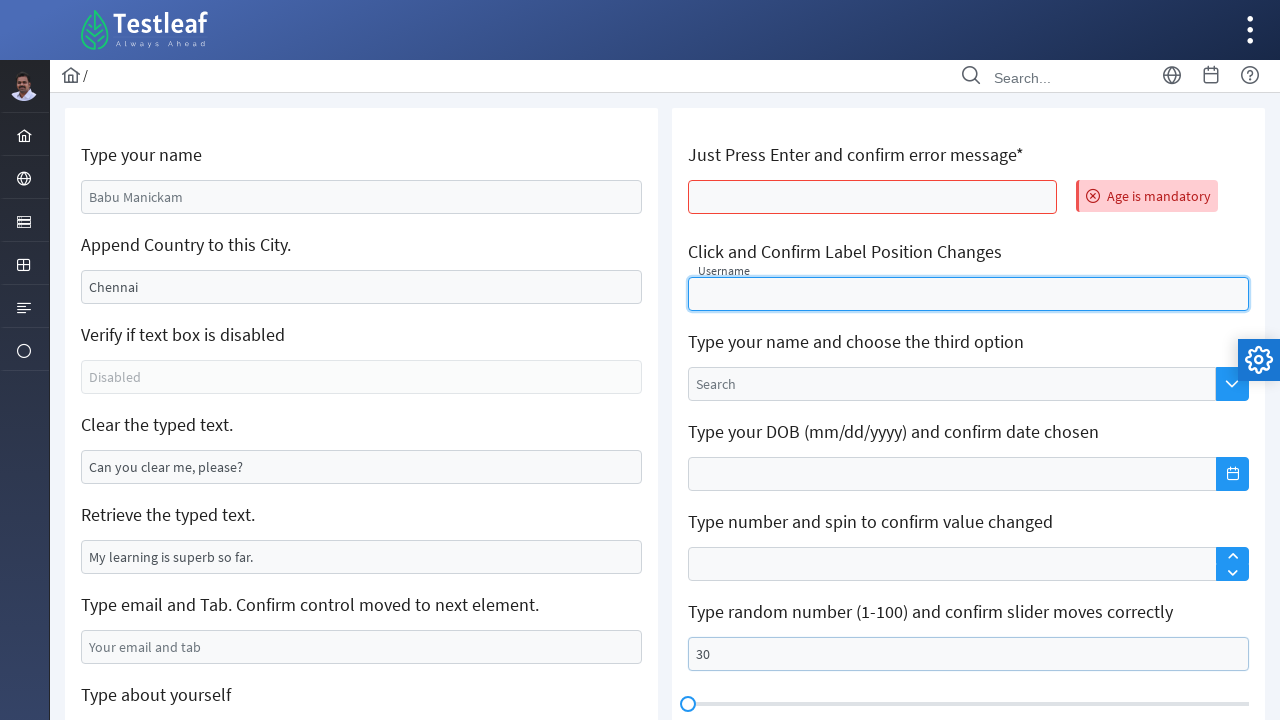

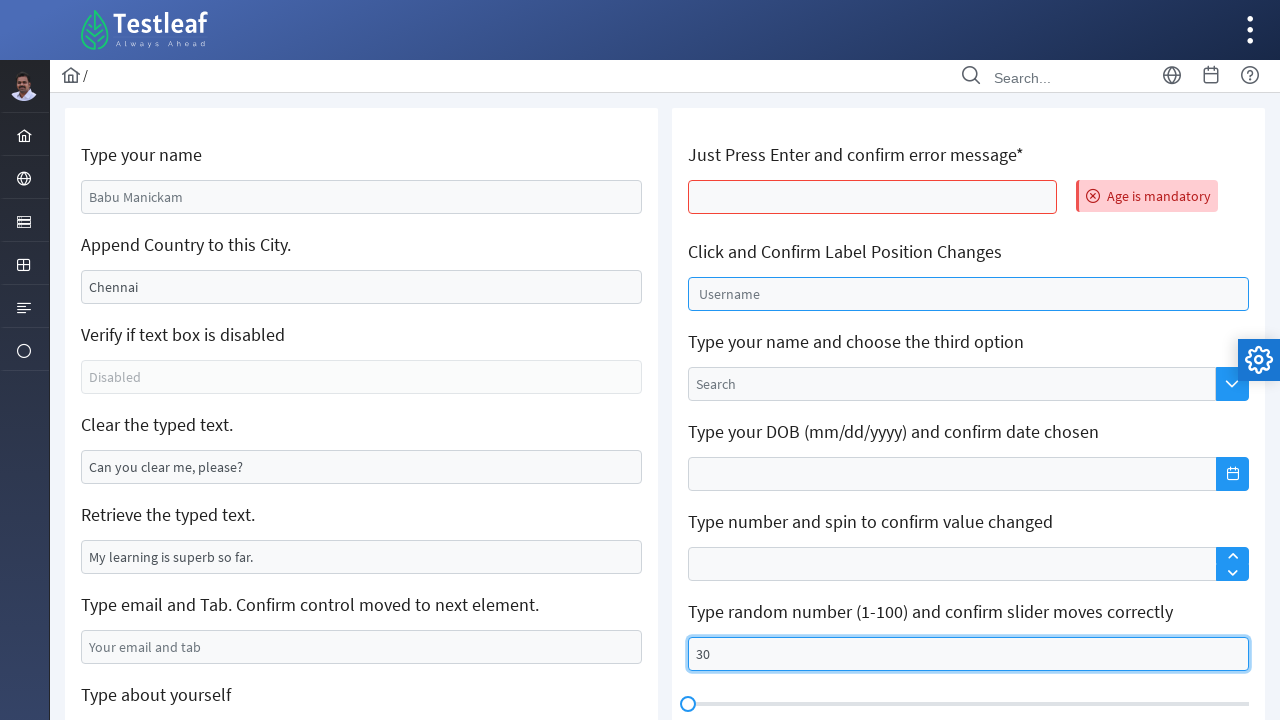